Tests addition with first negative digit by calculating -1 + 7 and verifying result equals 6

Starting URL: https://igorsmasc.github.io/calculadora_atividade_selenium/

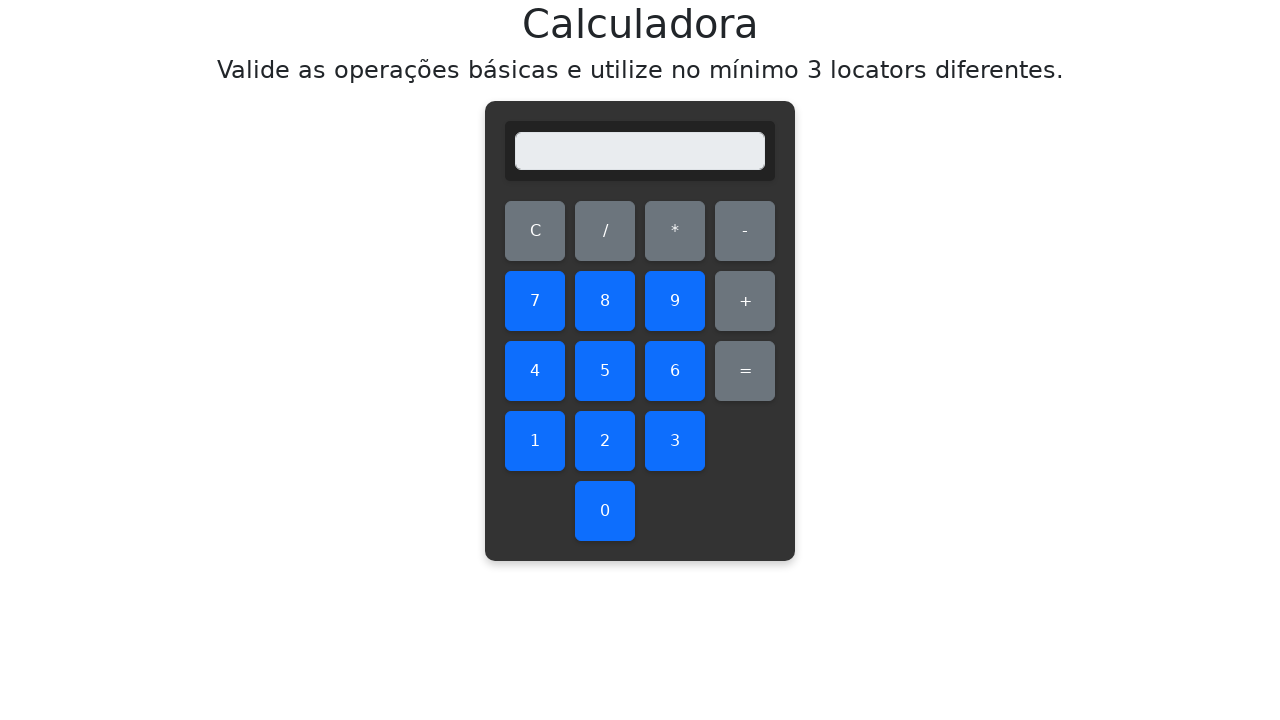

Clicked subtract button to make first number negative at (745, 231) on #subtract
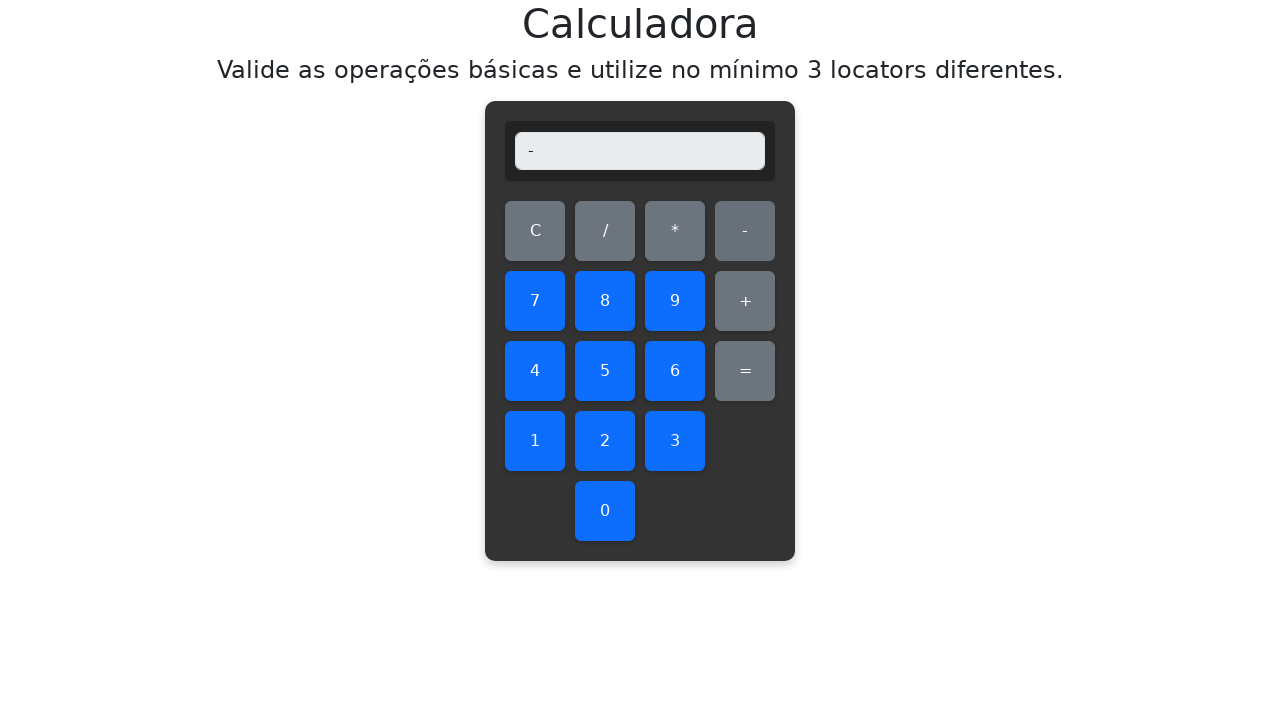

Clicked digit 1 at (535, 441) on #one
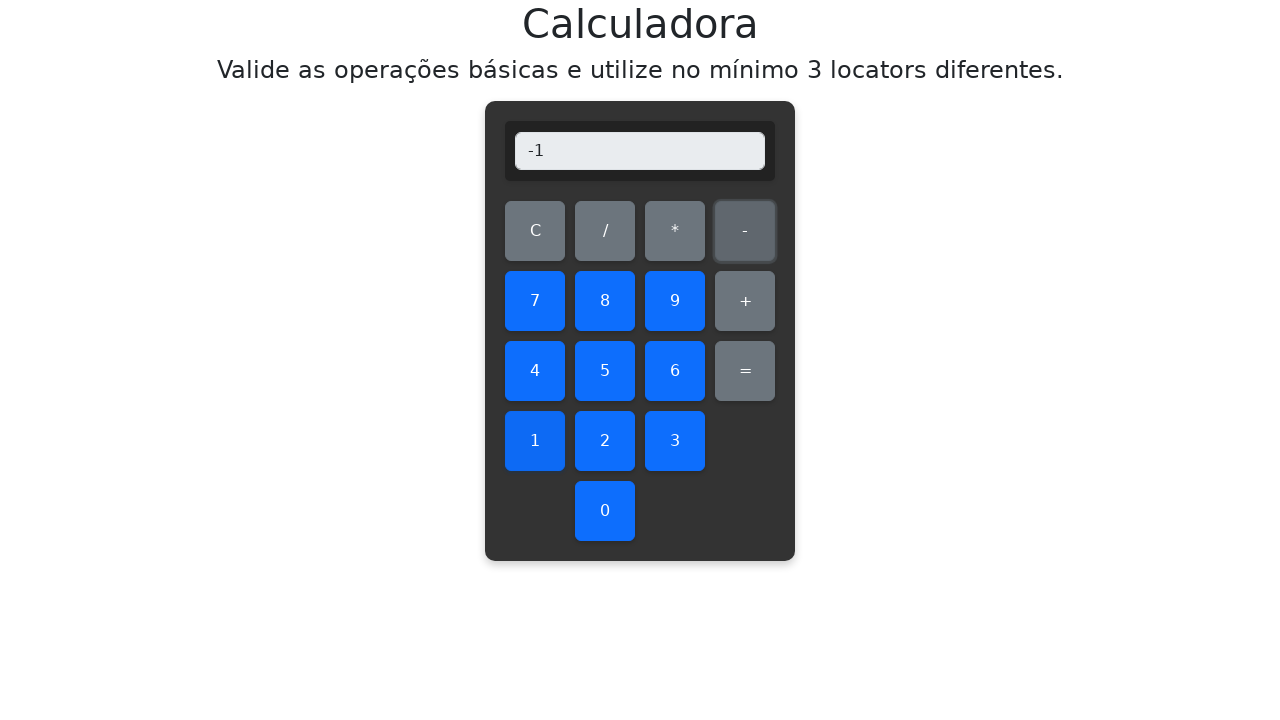

Clicked add operation button at (745, 301) on #add
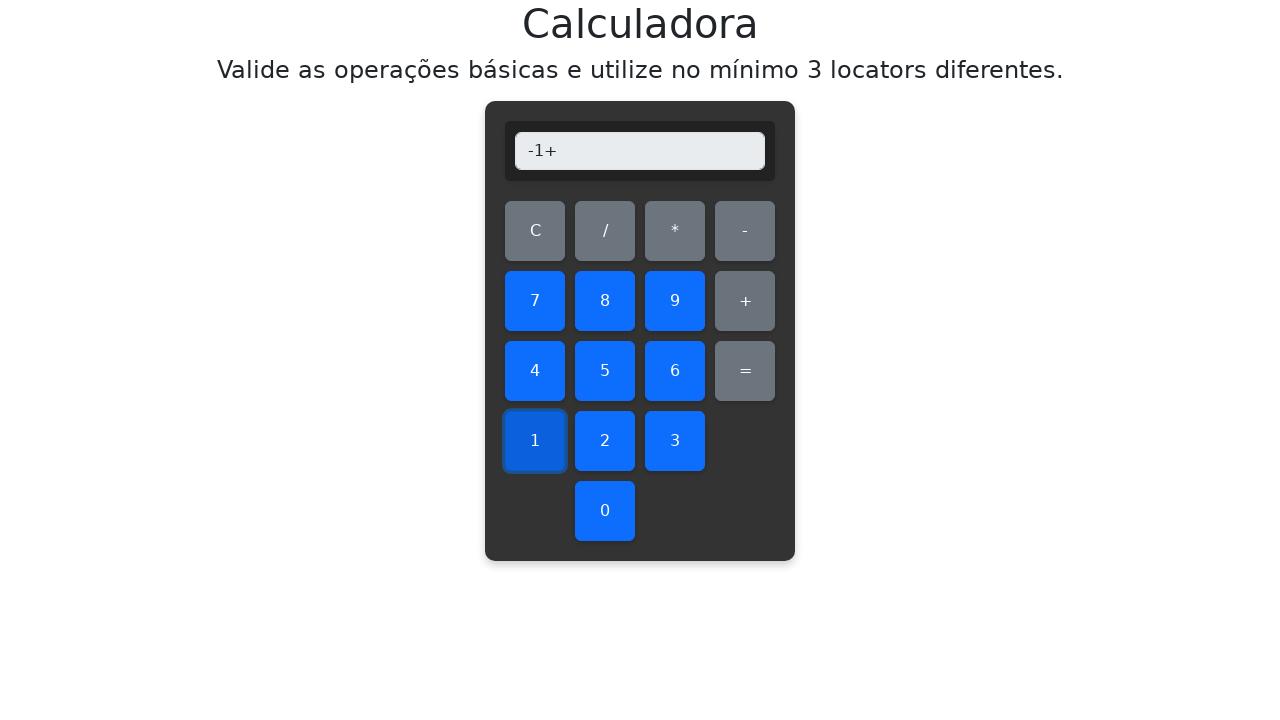

Clicked digit 7 at (535, 301) on #seven
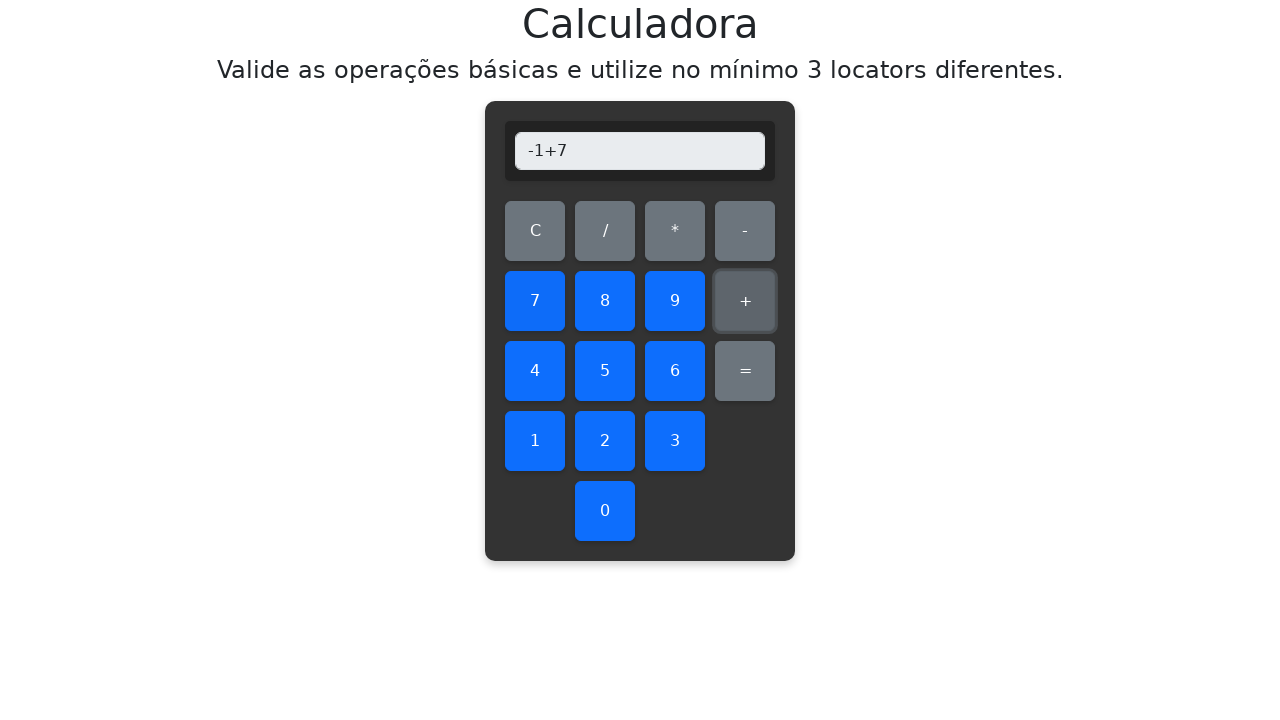

Clicked equals button to calculate -1 + 7 at (745, 371) on #equals
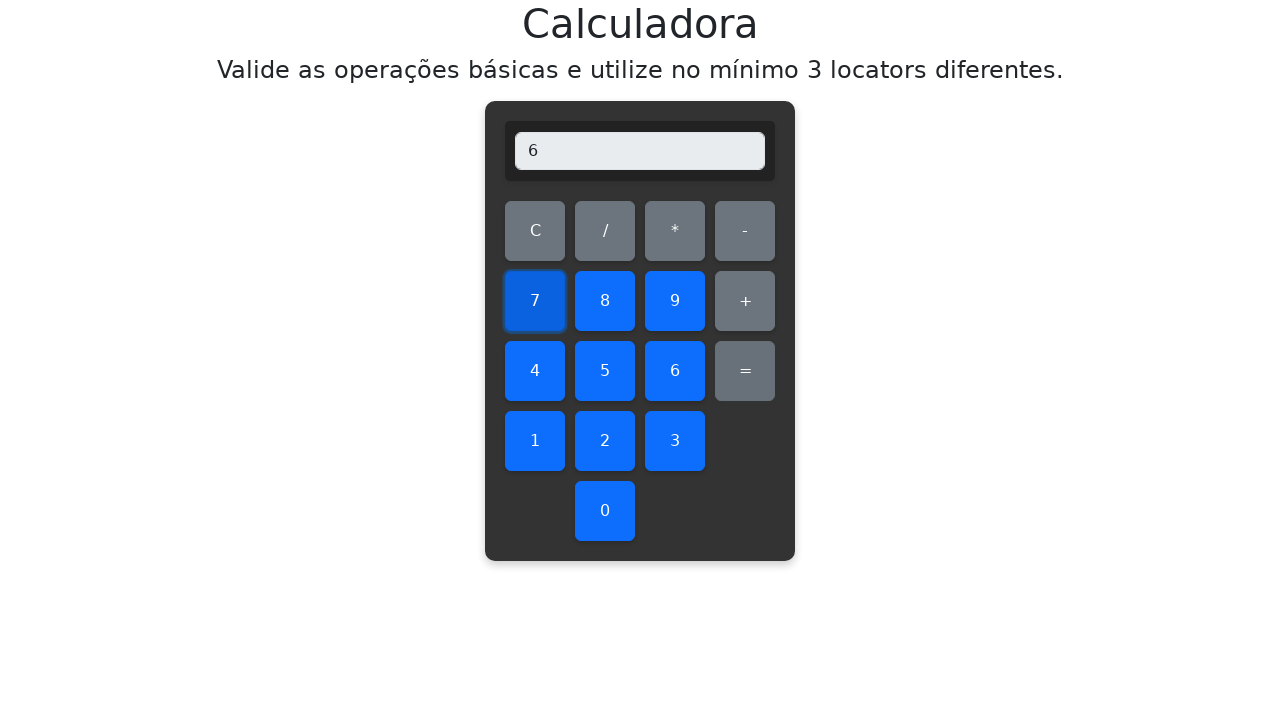

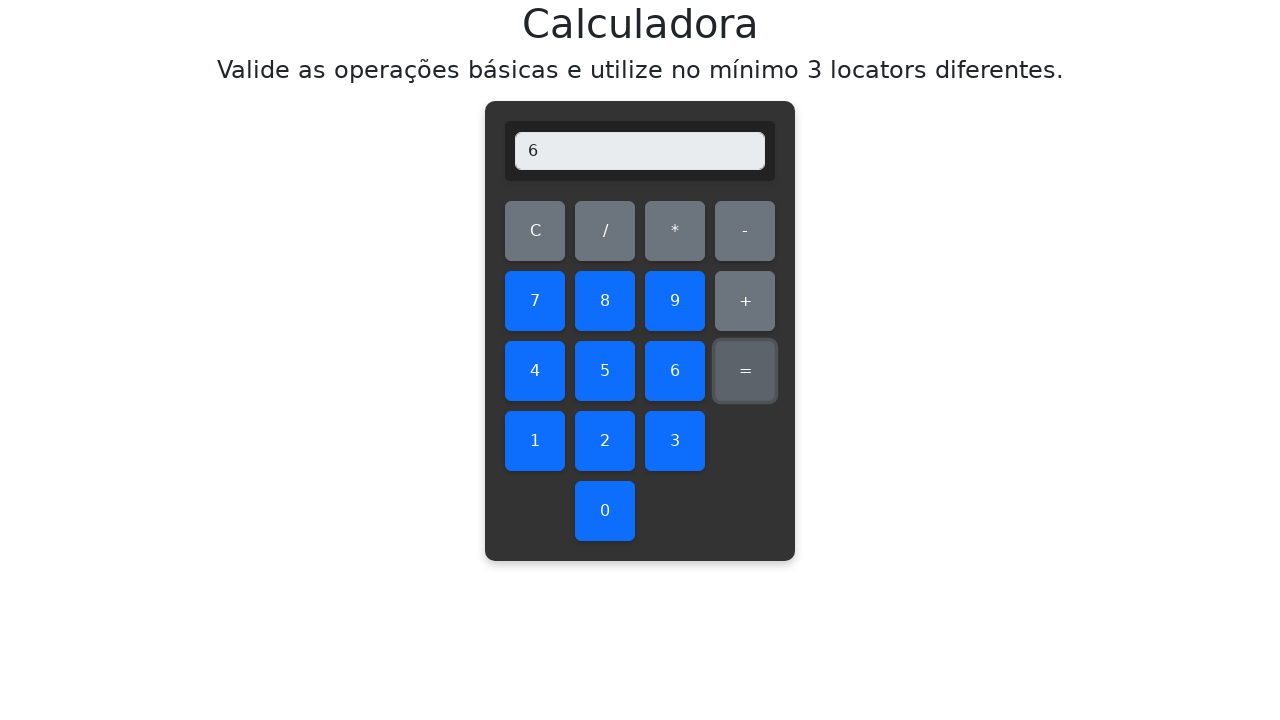